Tests infinite scroll functionality on Dcard's relationship forum by scrolling down the page multiple times to load more content

Starting URL: https://www.dcard.tw/f/relationship

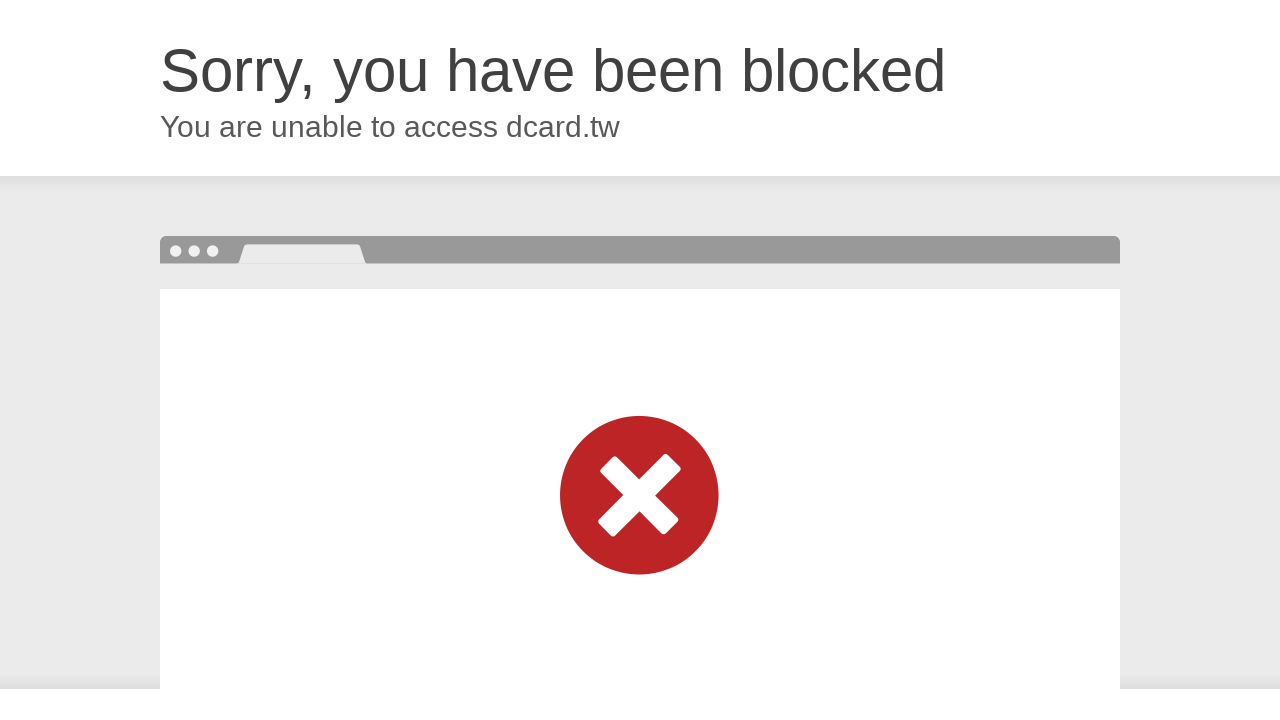

Retrieved initial scroll height of the page
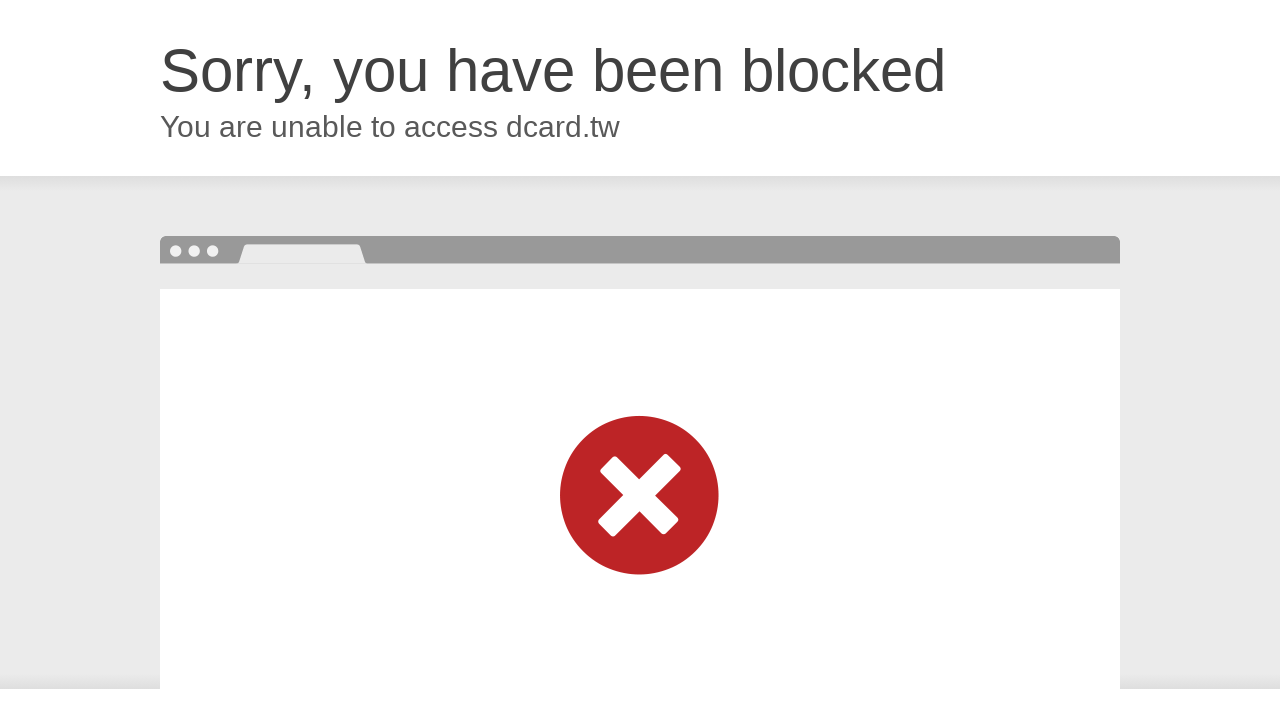

Scrolled down to bottom of page (iteration 1)
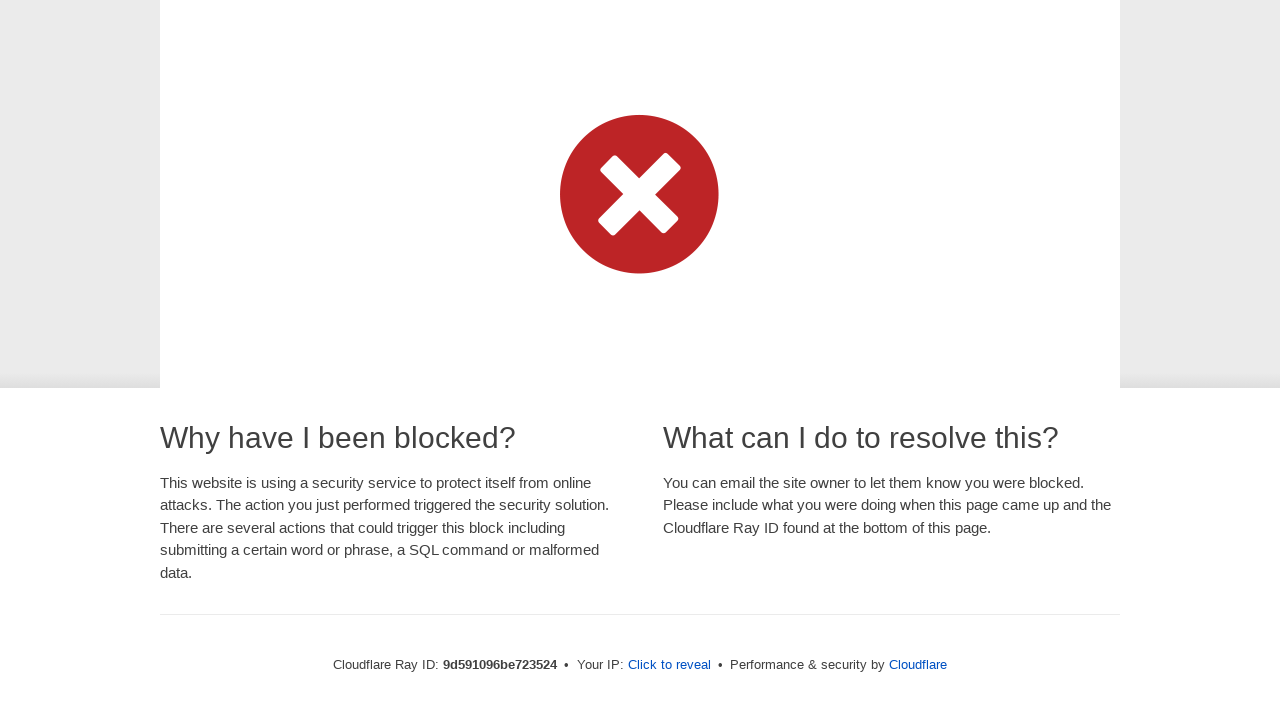

Waited 500ms for new content to load
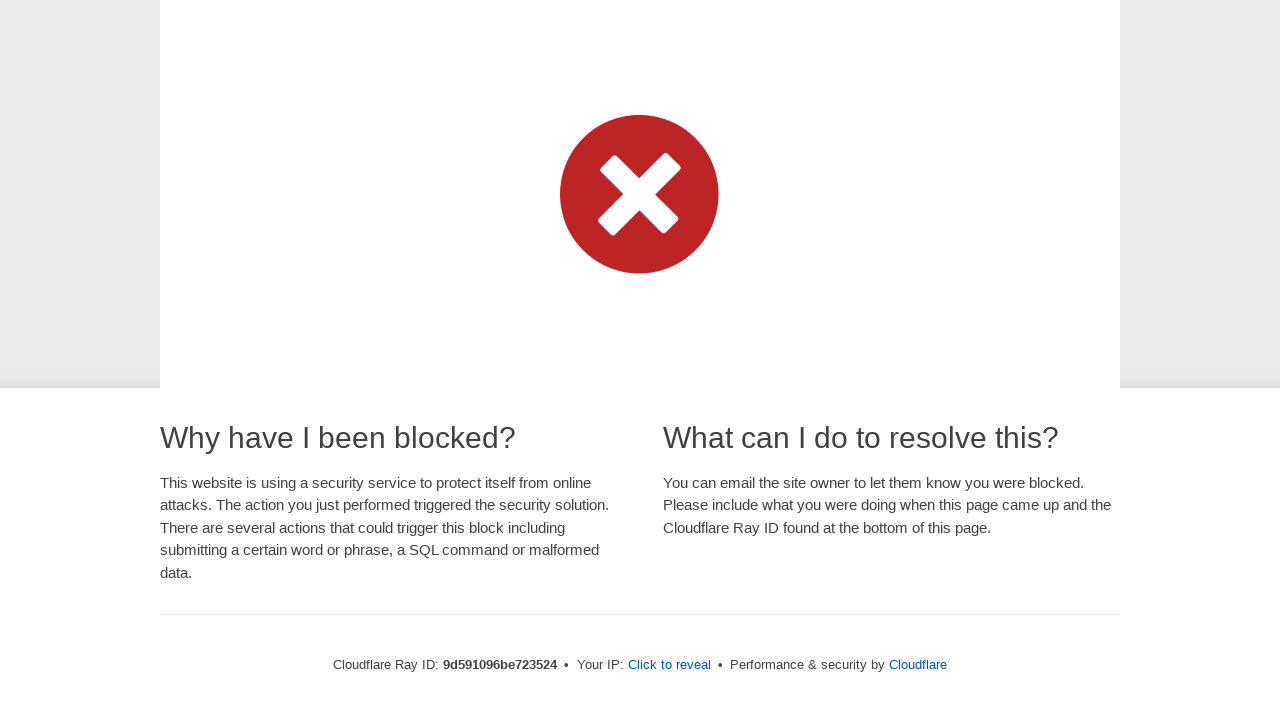

Retrieved new scroll height after loading
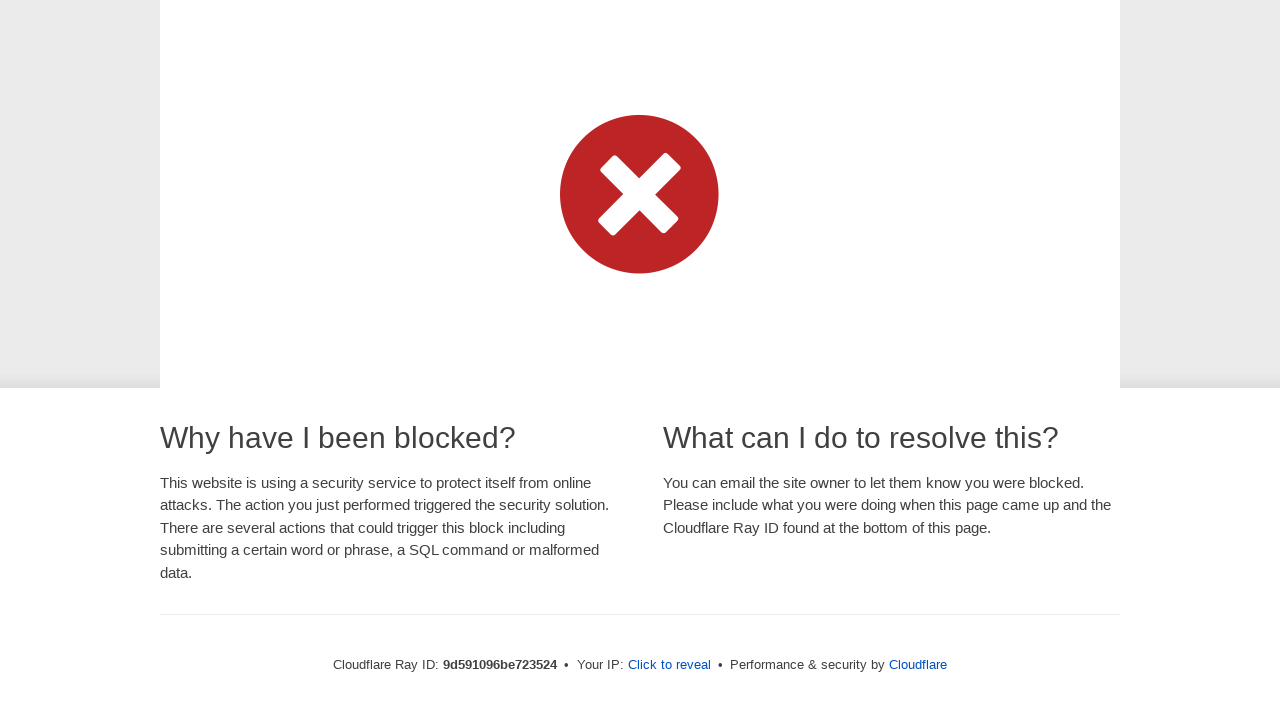

No new content loaded - reached end of infinite scroll
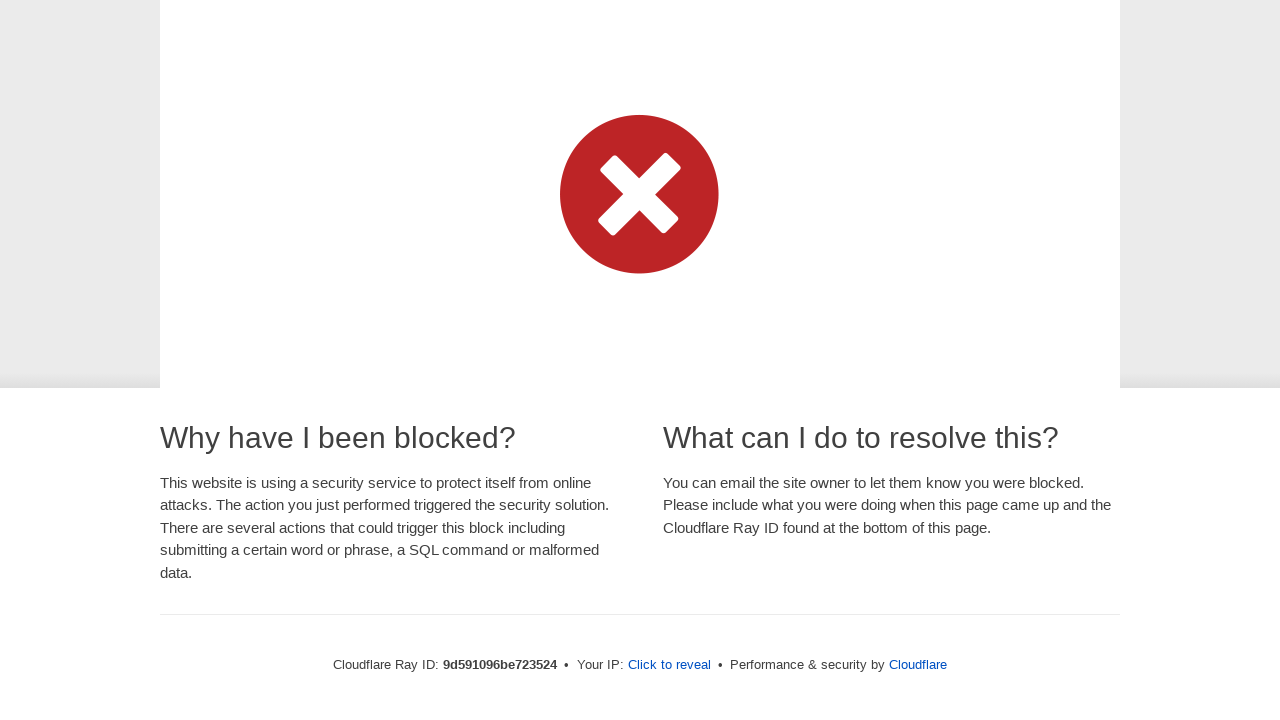

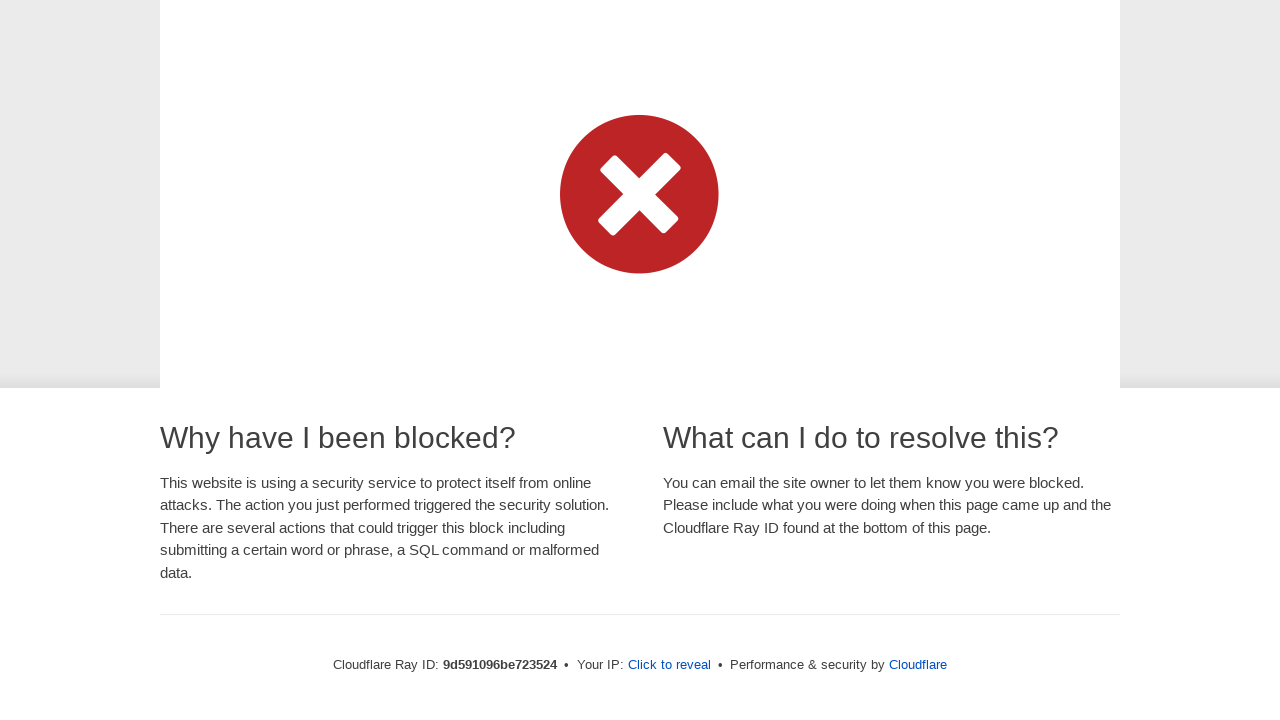